Navigates to the Selenium official website, waits for the page body to load, and maximizes the browser window to verify the homepage loads correctly.

Starting URL: https://selenium.dev/

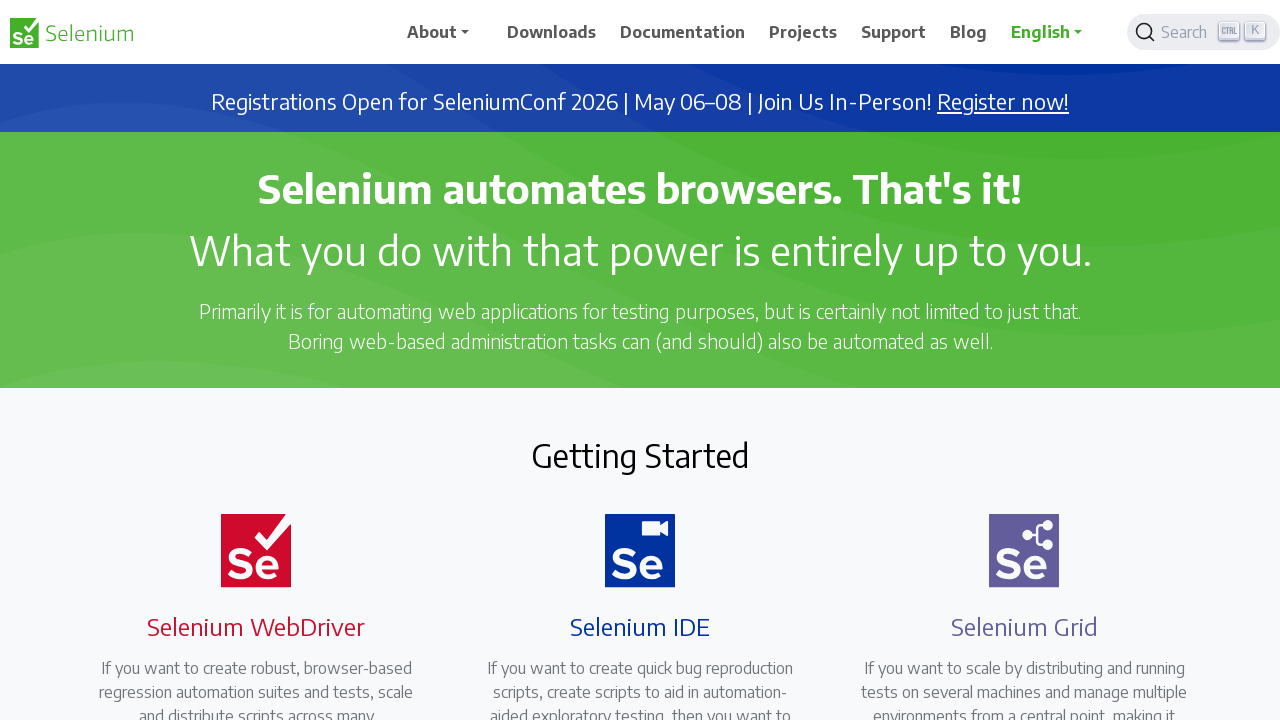

Navigated to Selenium official website at https://selenium.dev/
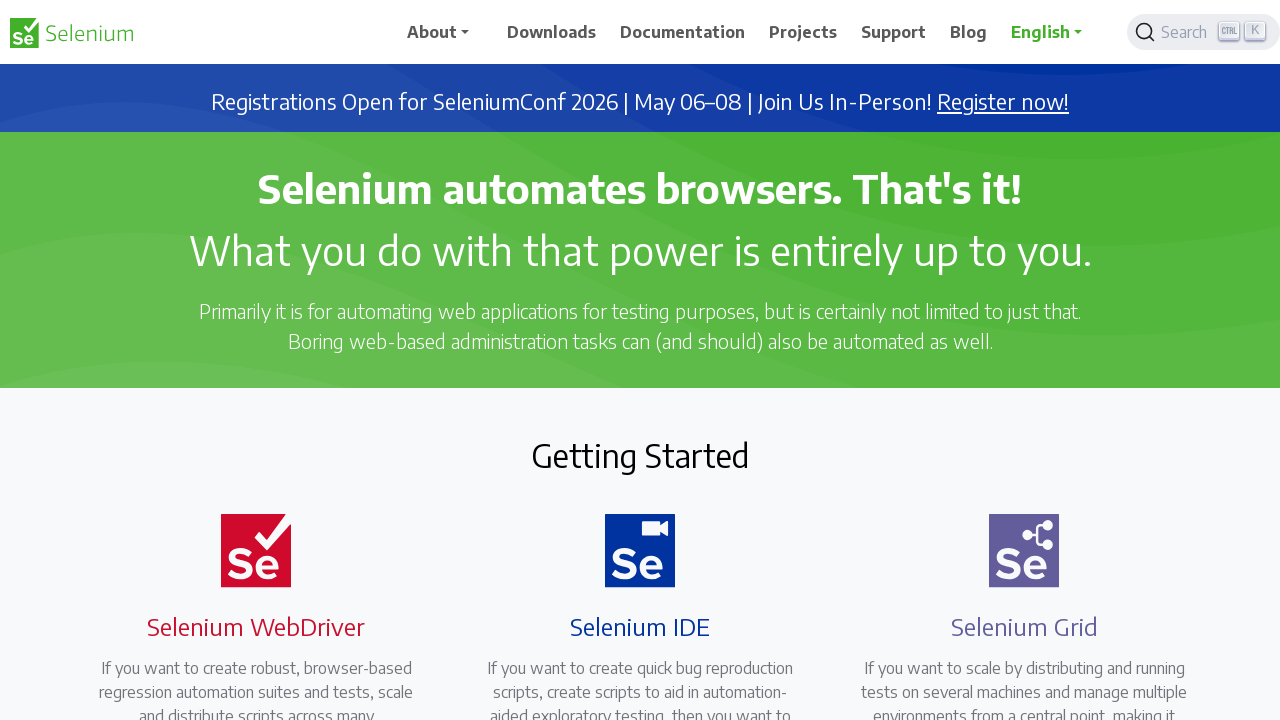

Page body loaded successfully
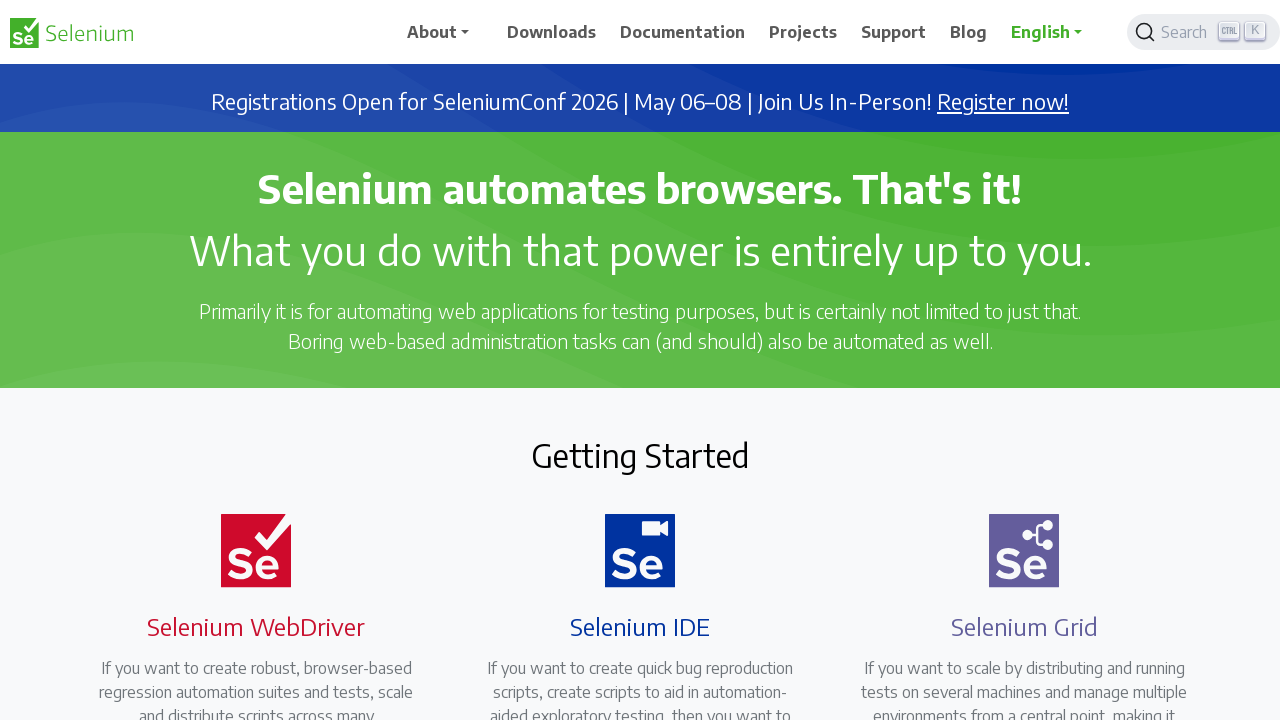

Retrieved body text content to verify page loaded
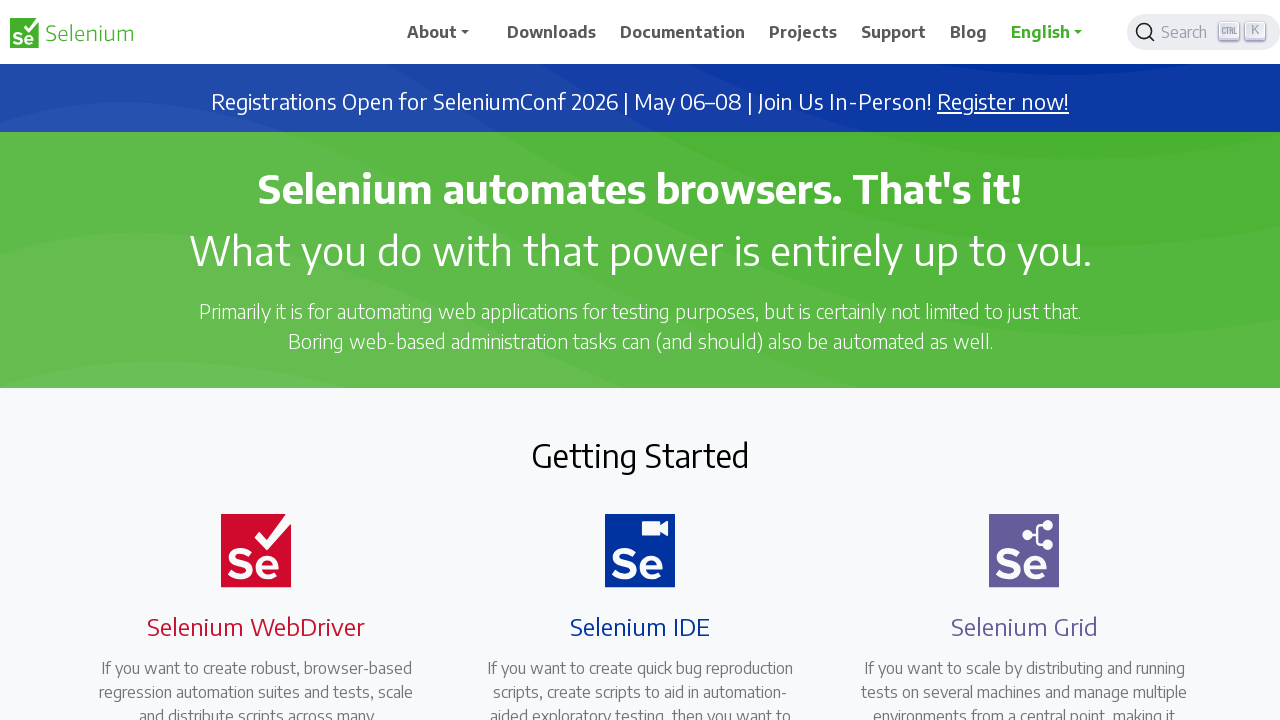

Maximized browser window to 1920x1080 viewport
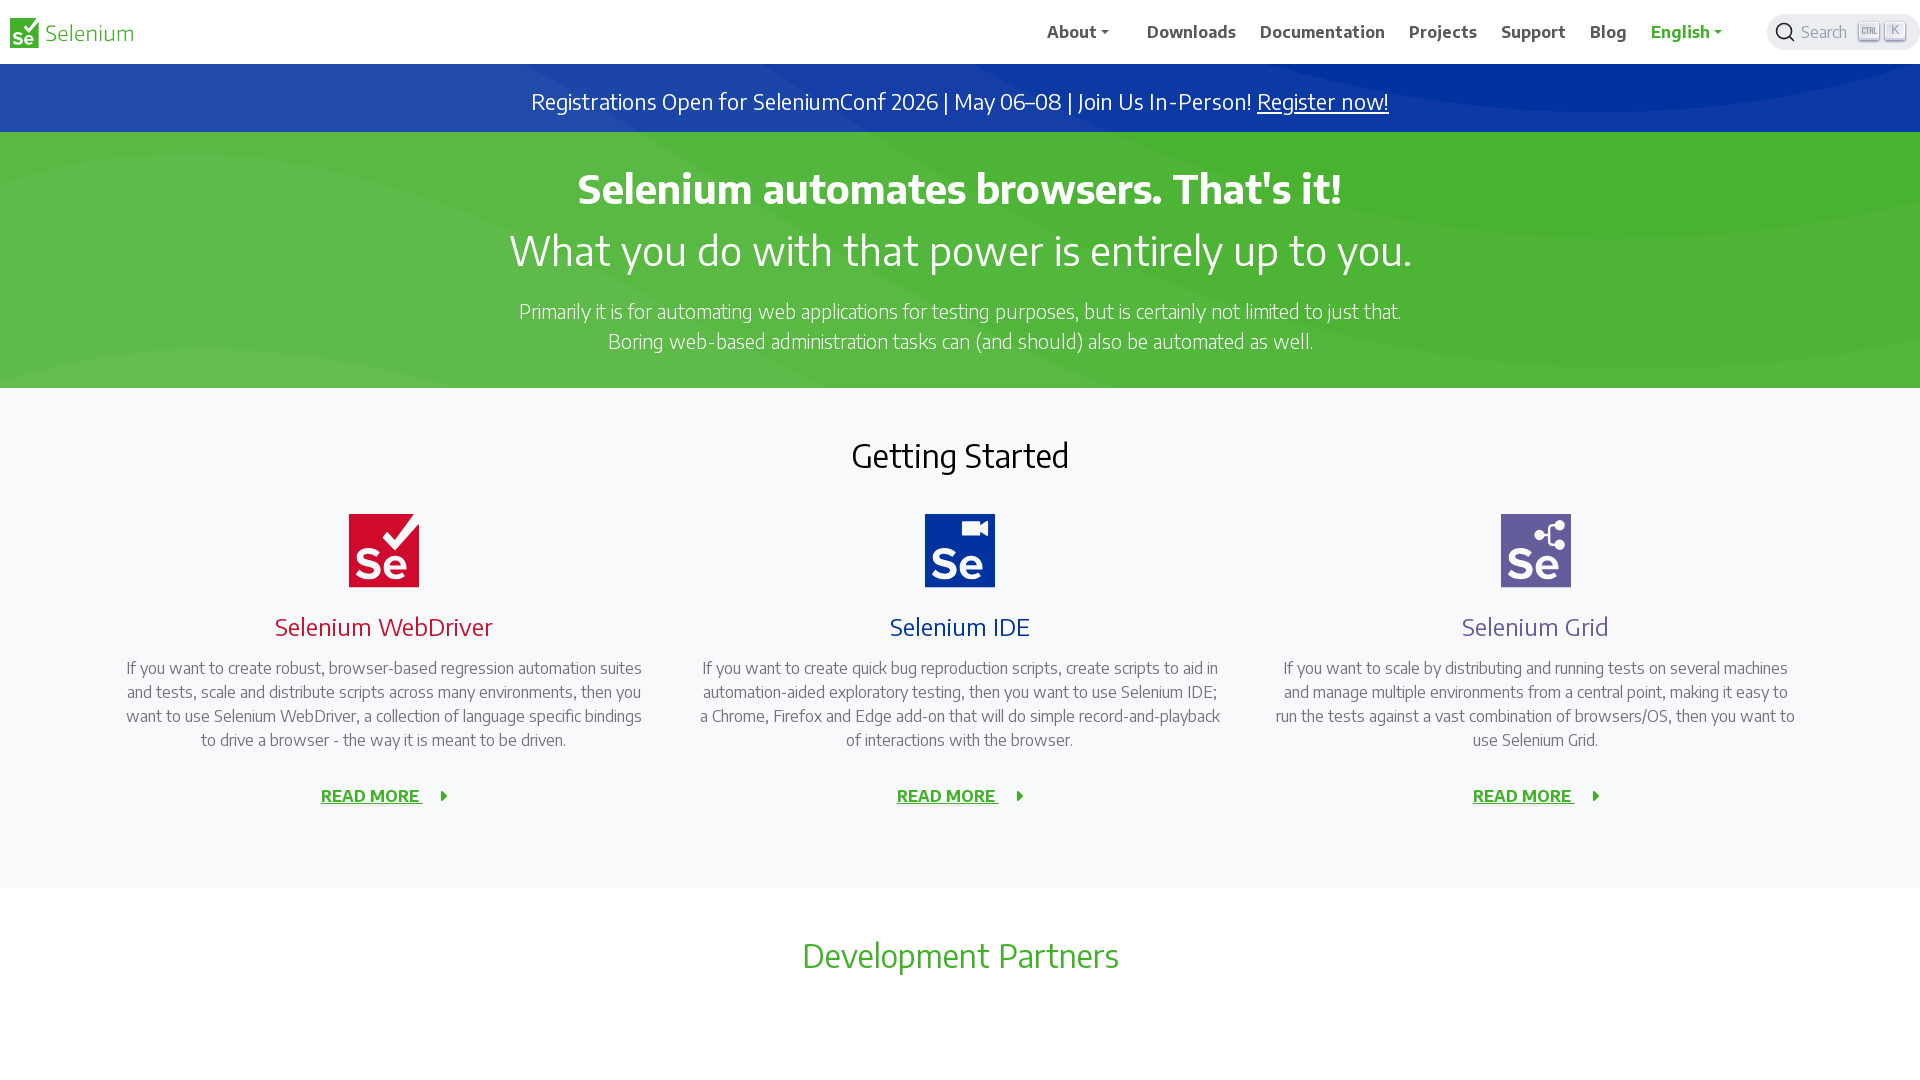

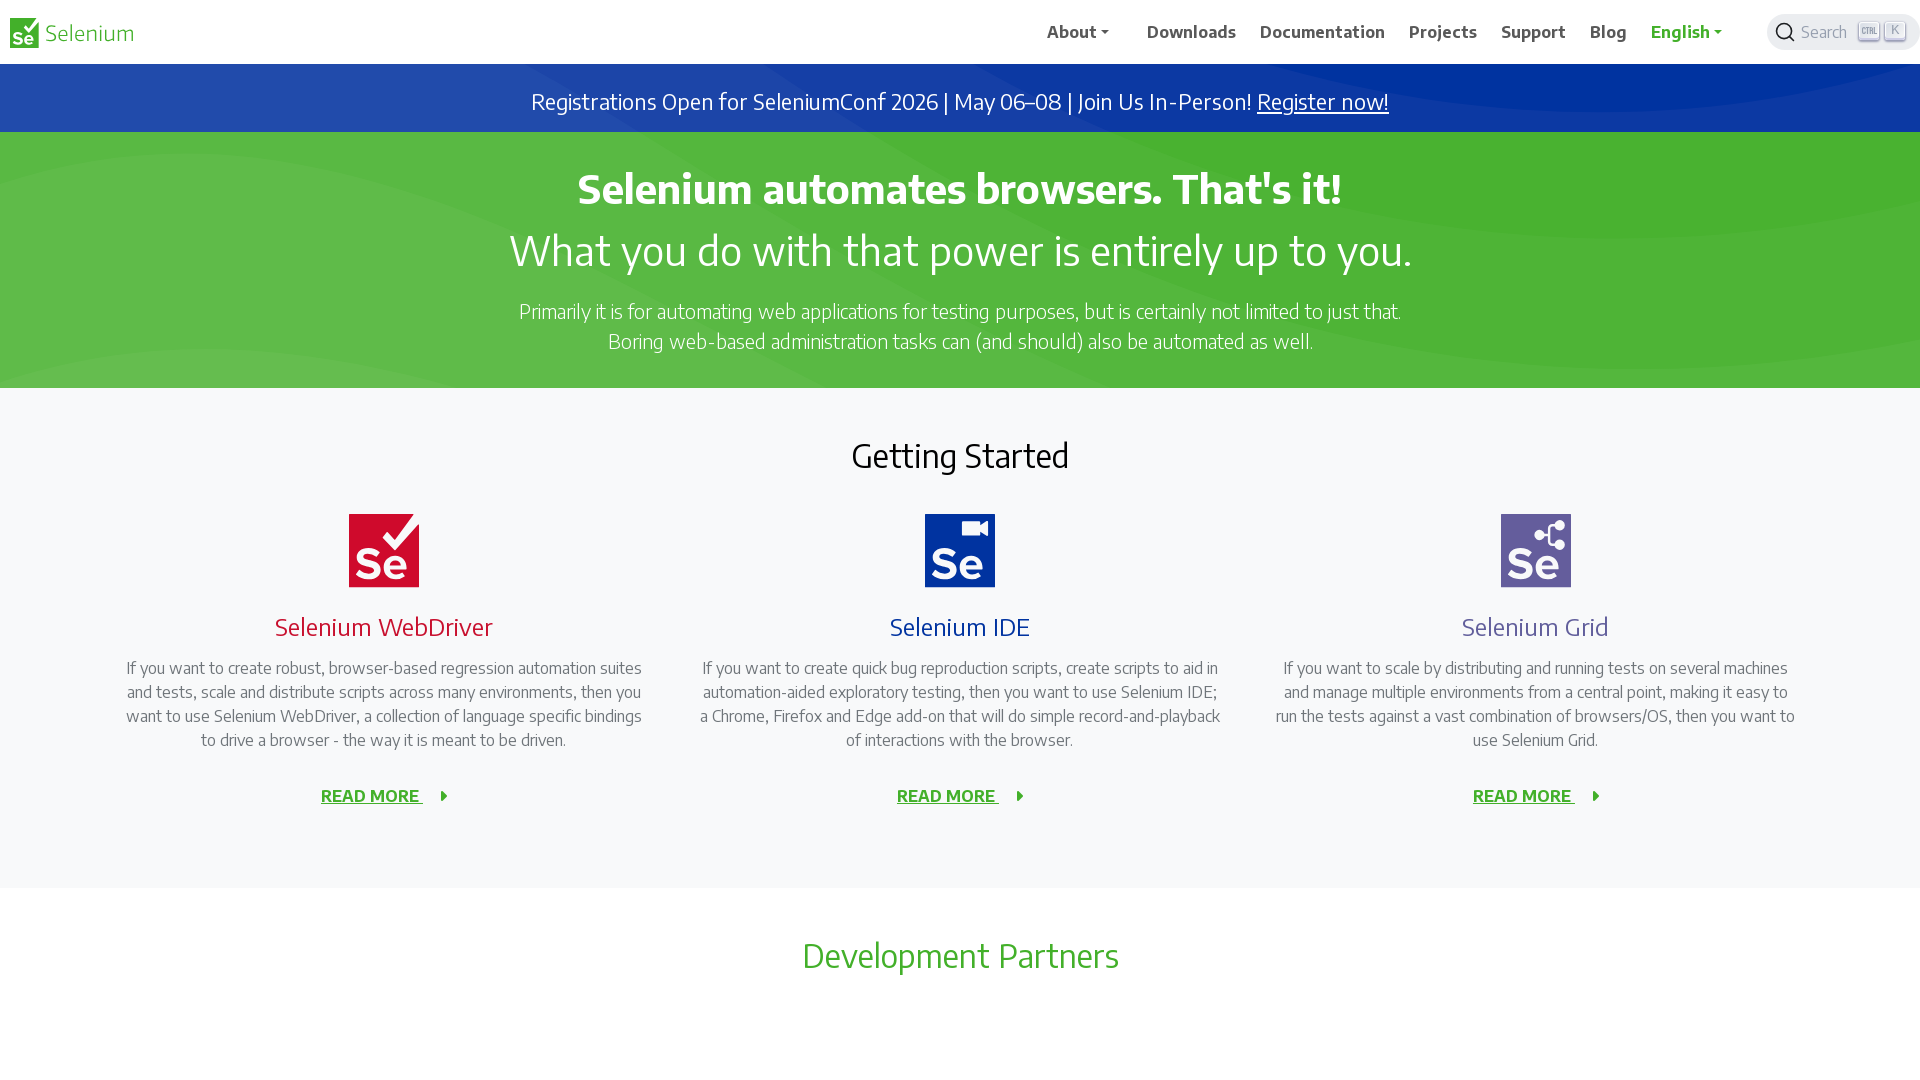